Tests checkbox functionality by selecting specific checkboxes (Monday and Saturday) from a form on a test automation practice page

Starting URL: https://testautomationpractice.blogspot.com/

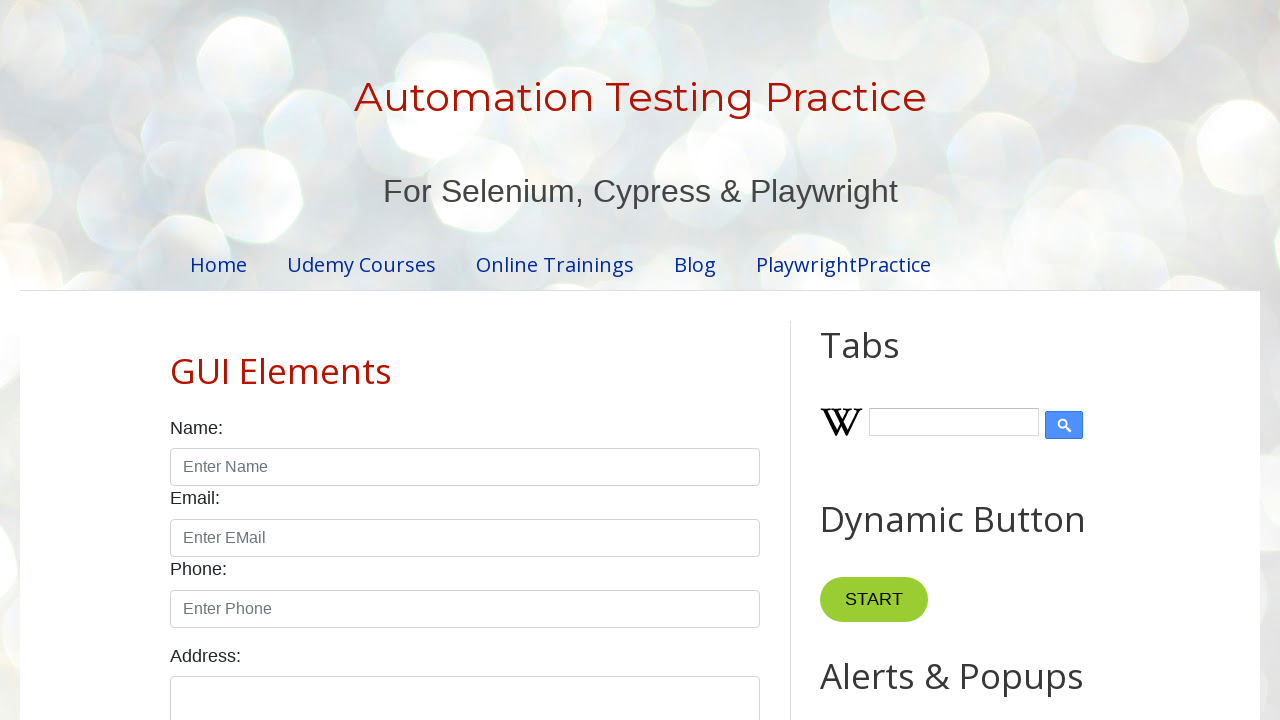

Waited for checkboxes to be available on the form
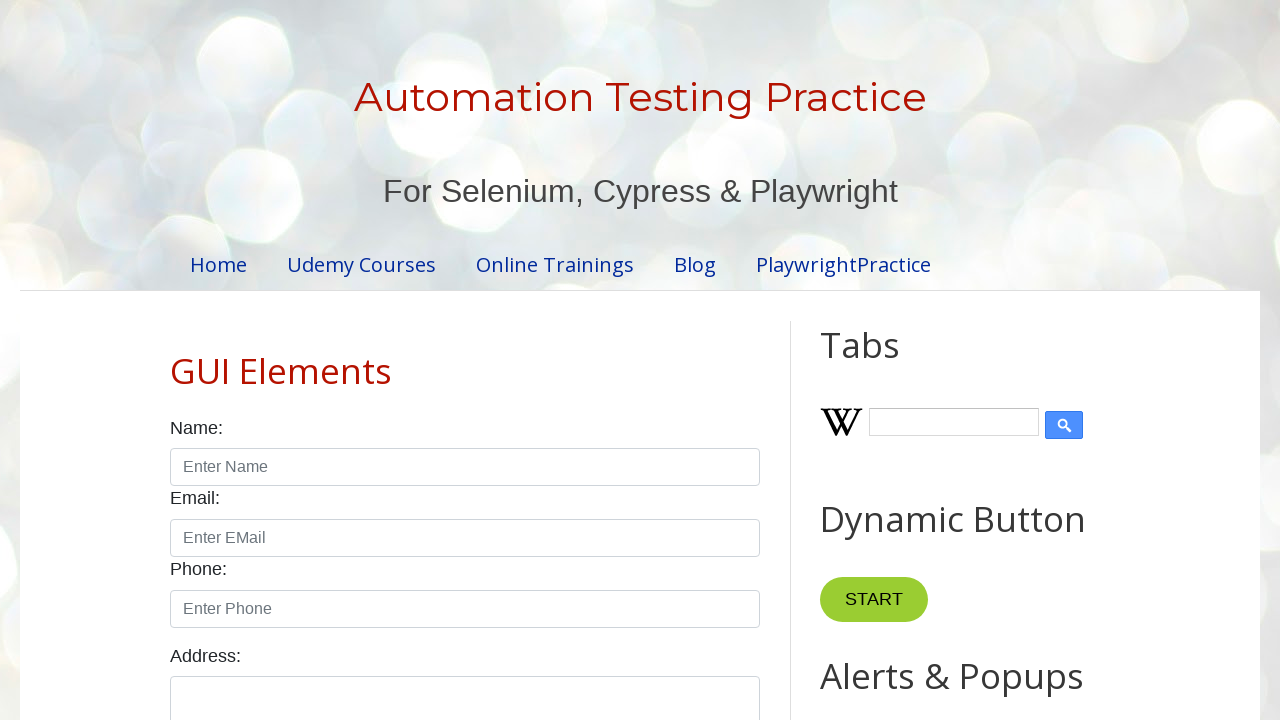

Clicked Monday checkbox at (272, 360) on input#monday
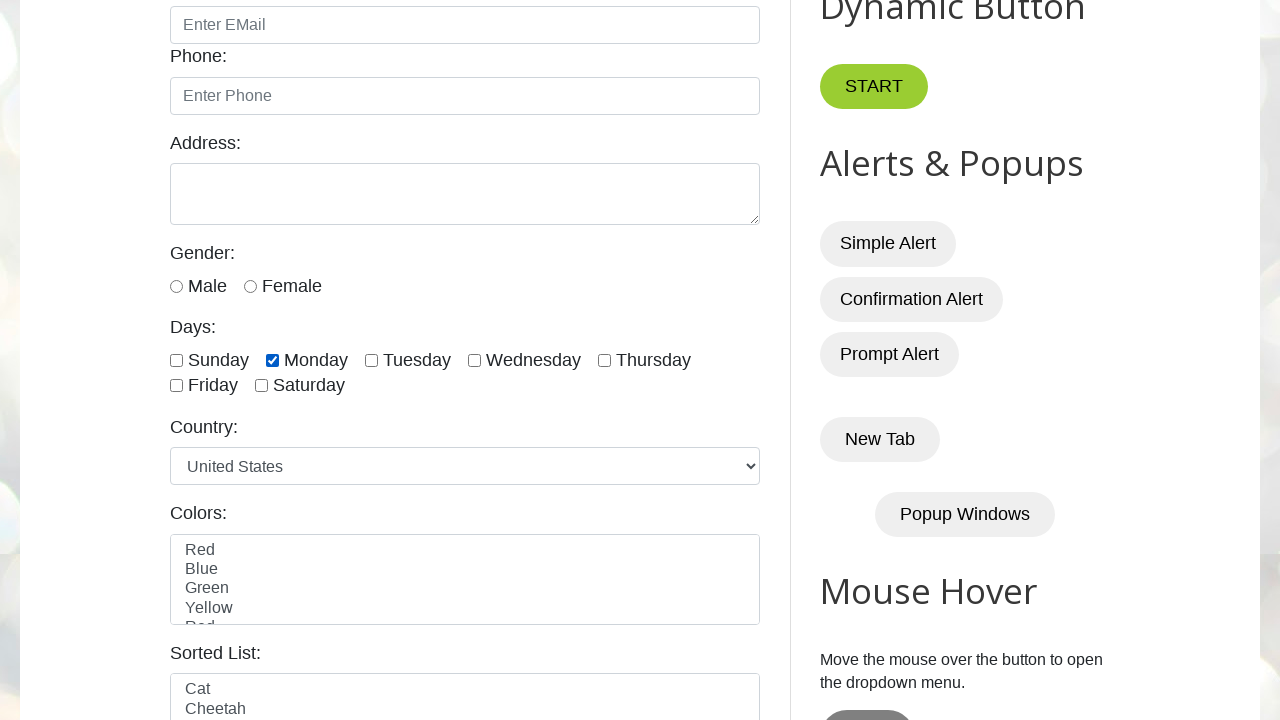

Clicked Saturday checkbox at (262, 386) on input#saturday
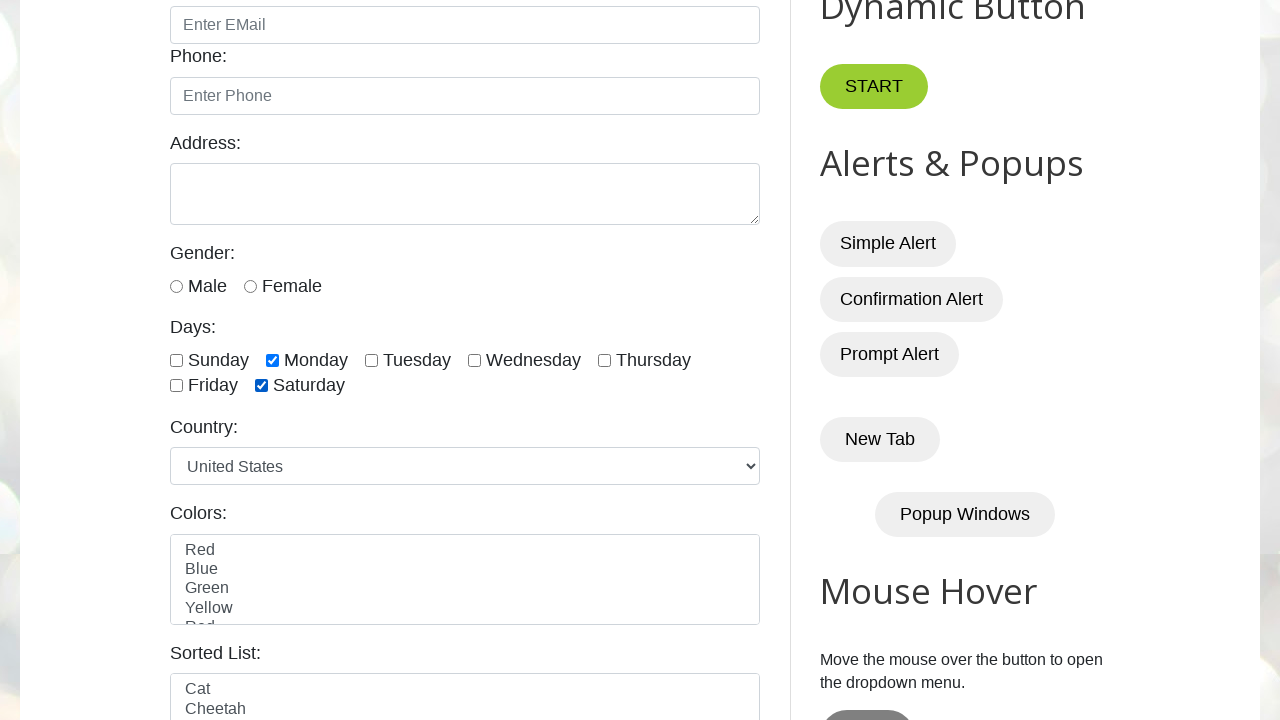

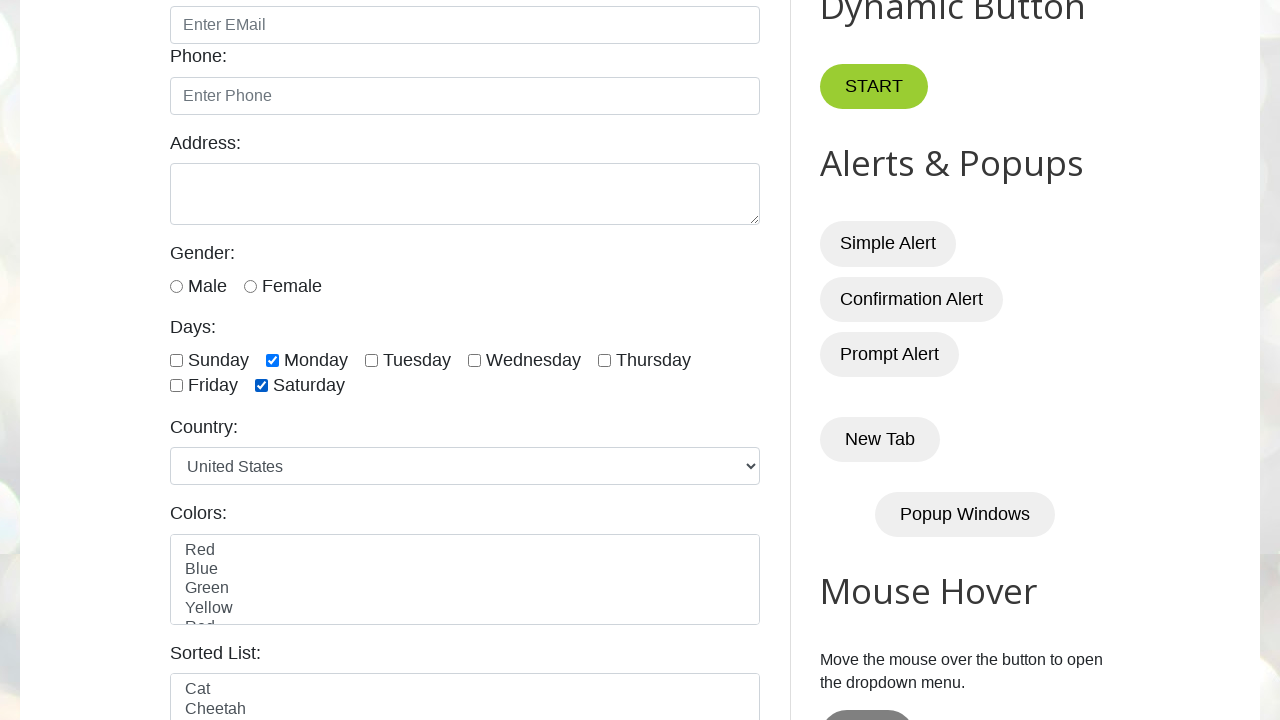